Navigates to DemoBlaze e-commerce demo site

Starting URL: https://www.demoblaze.com/

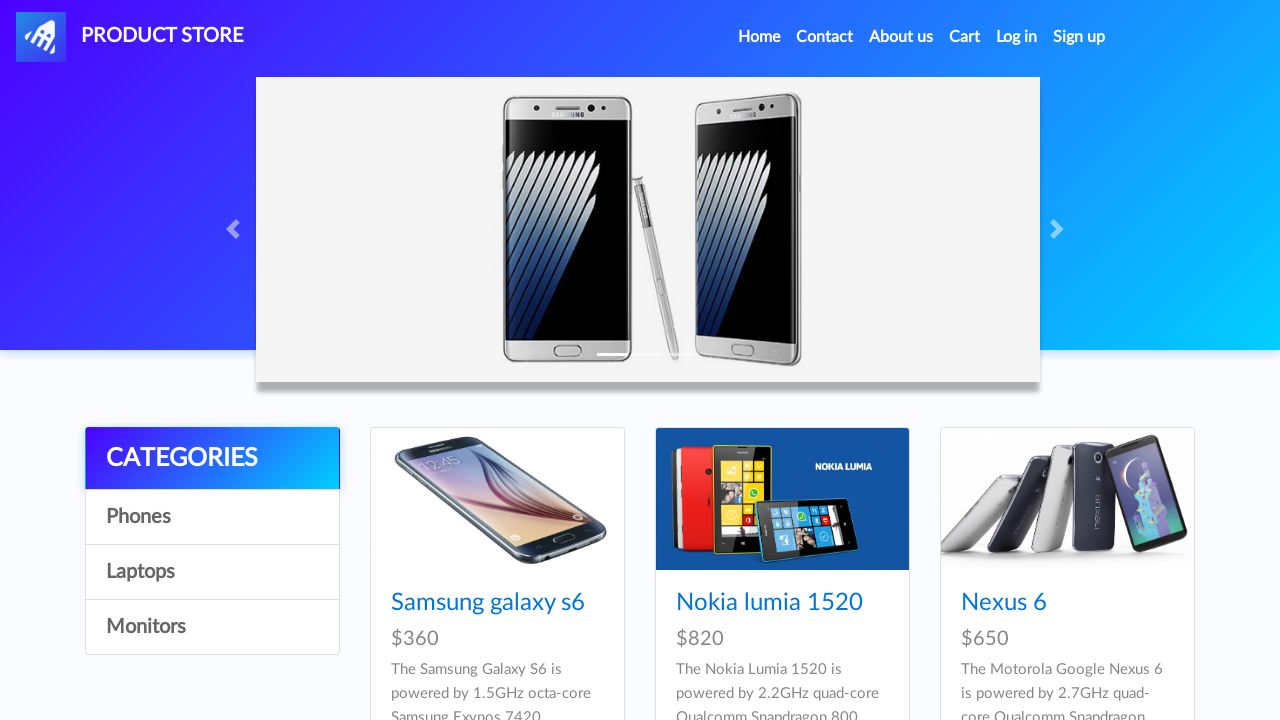

Navigated to DemoBlaze e-commerce demo site
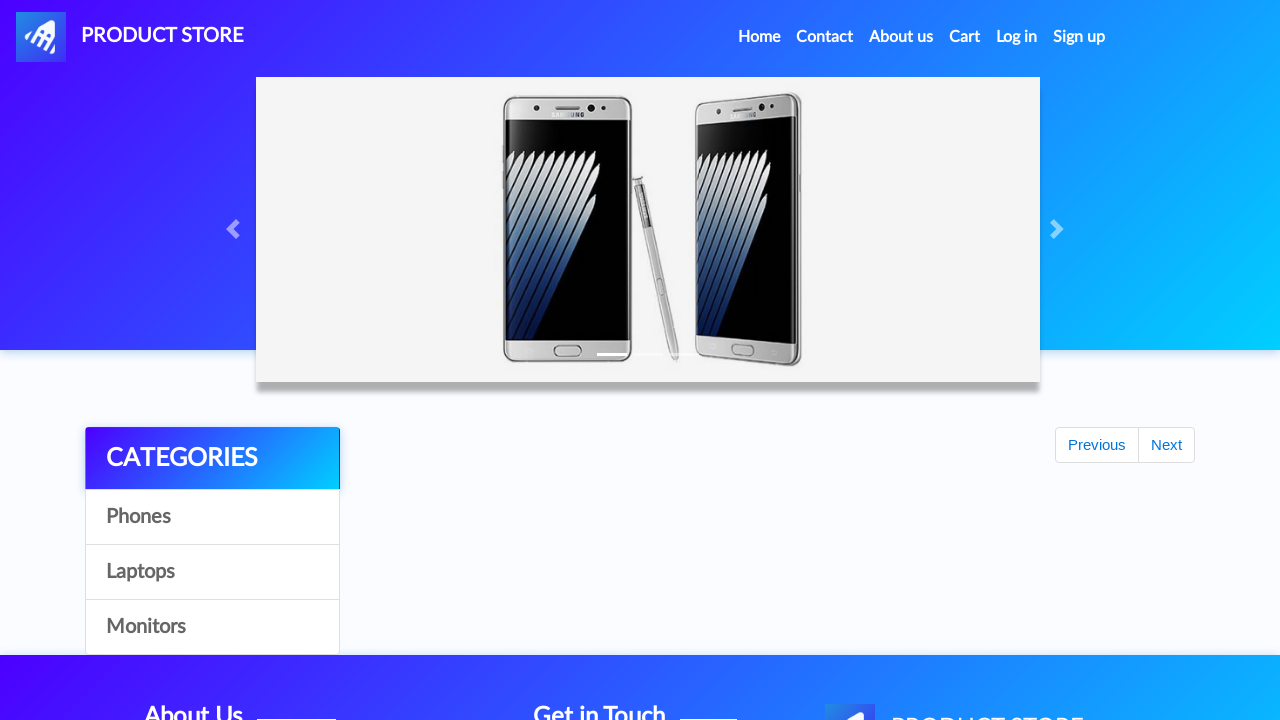

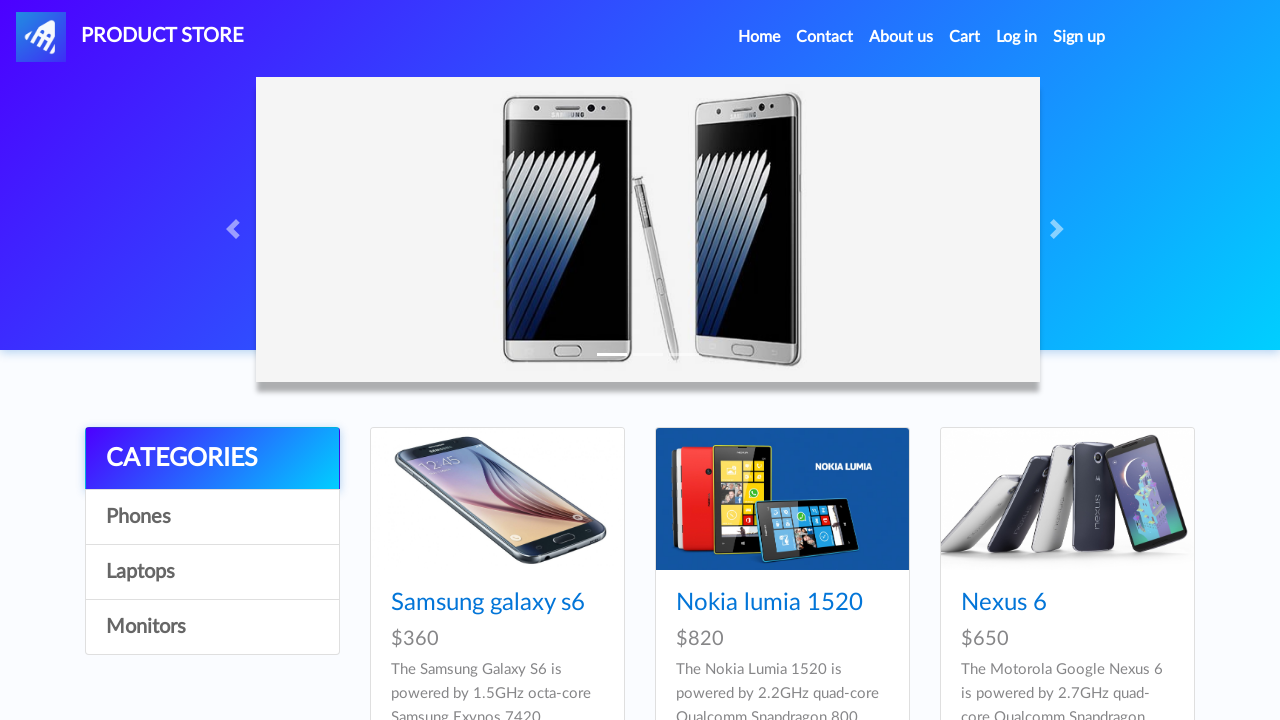